Tests negative login scenario by entering invalid credentials and verifying that an error alert appears with the expected message

Starting URL: https://claruswaysda.github.io/signIn.html

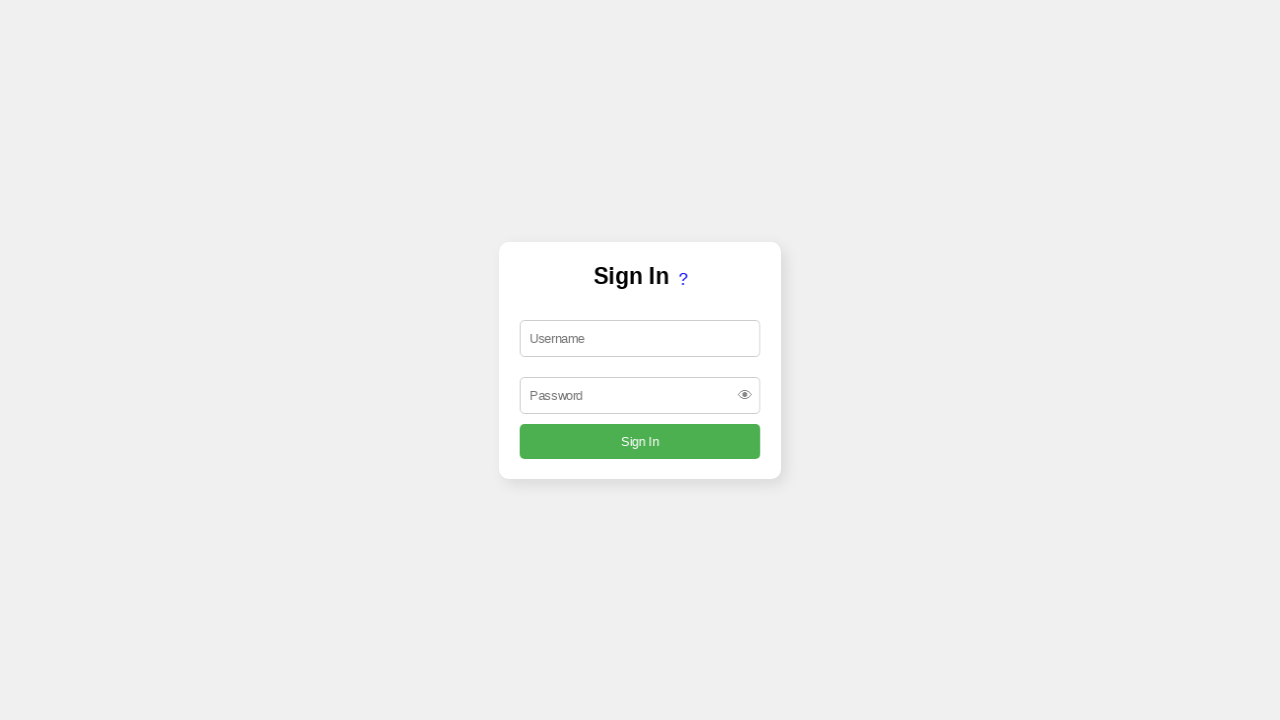

Filled username field with 'wronguser' on #username
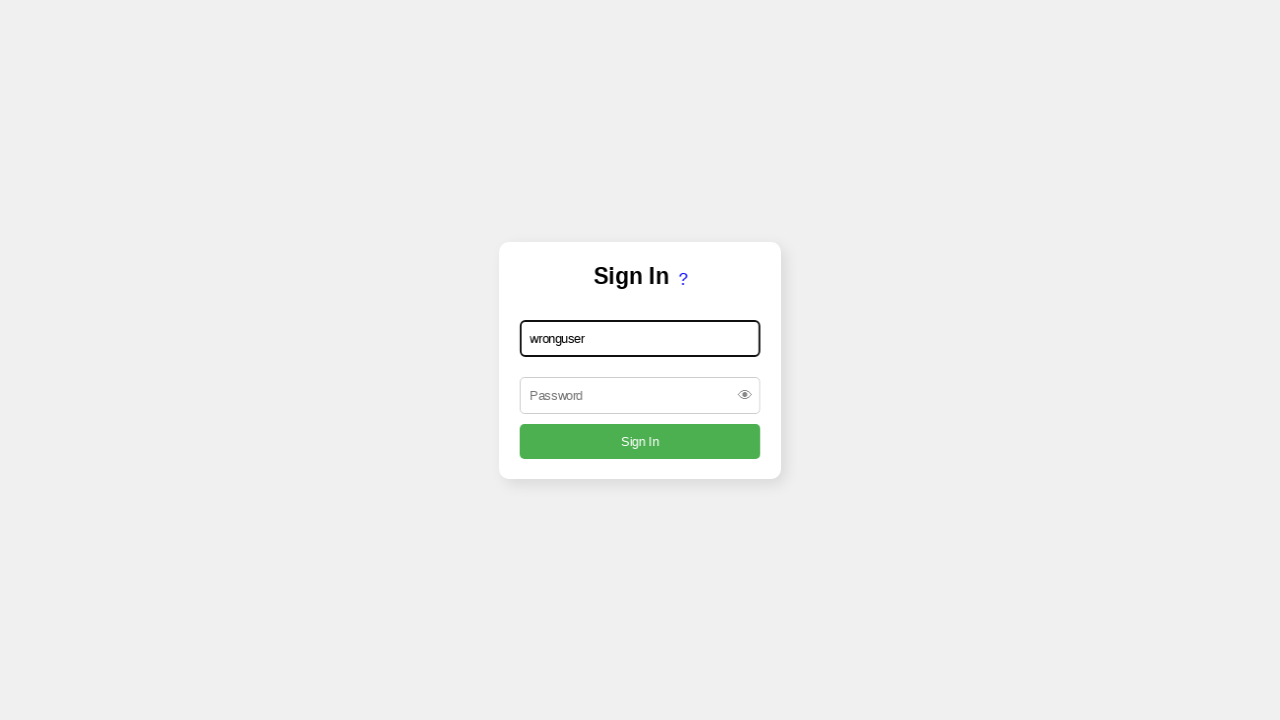

Filled password field with 'wrongpass' on #password
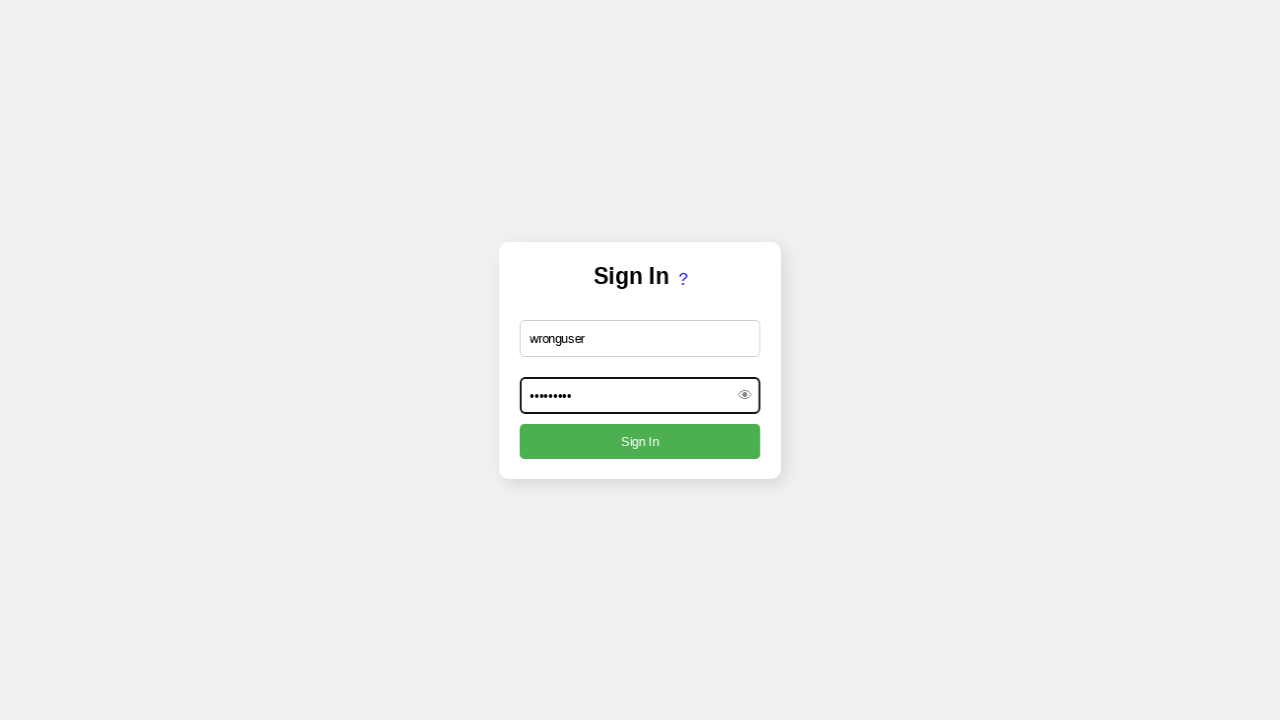

Clicked Sign In button to attempt login with invalid credentials at (640, 441) on input[type='submit']
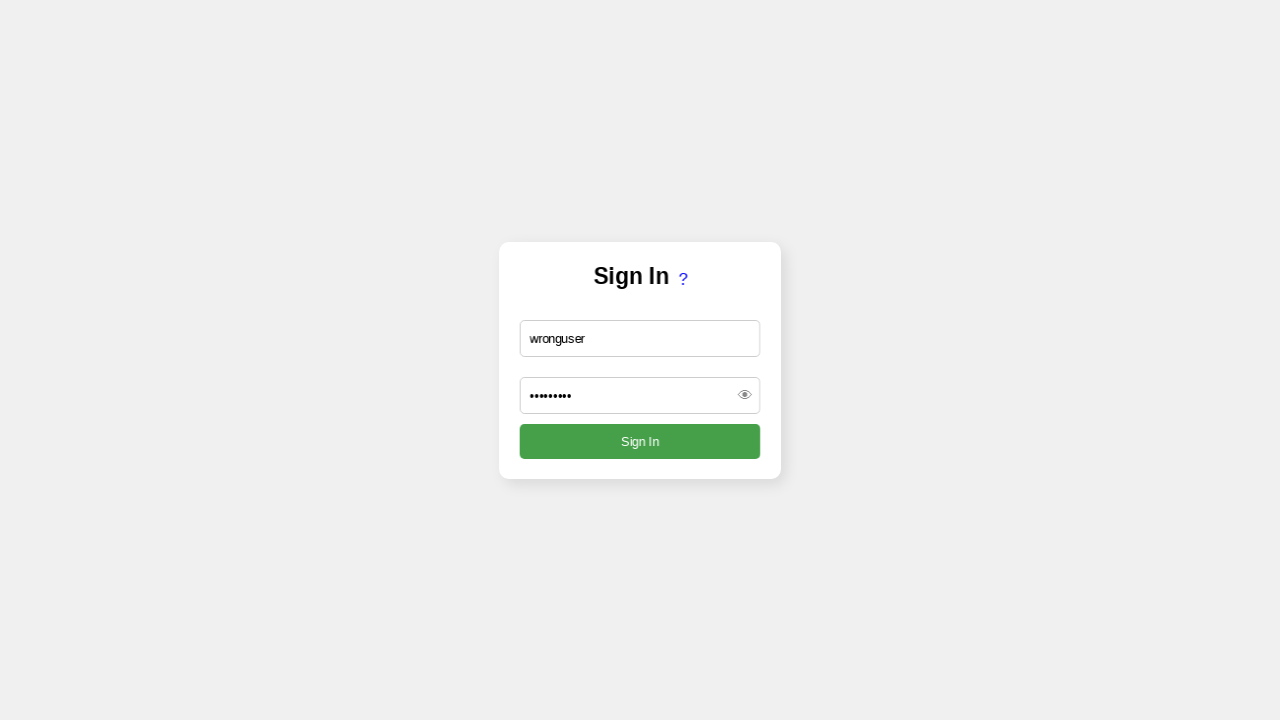

Set up dialog handler to accept error alert
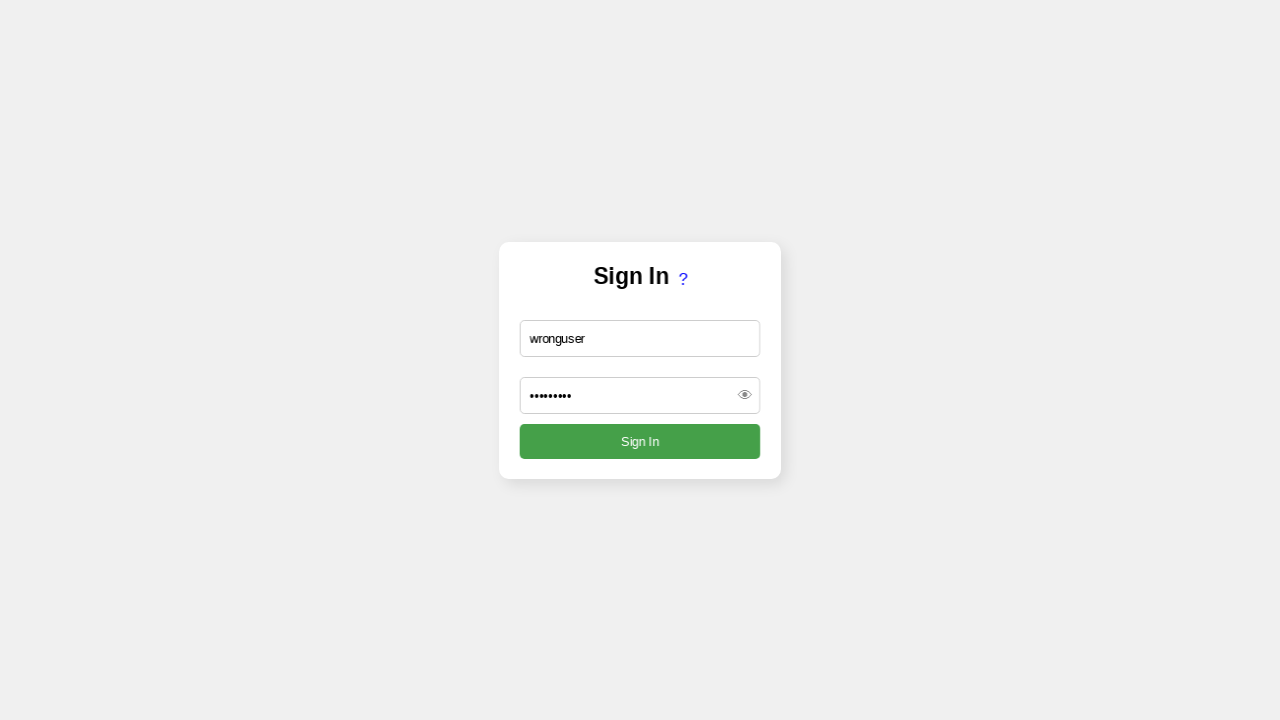

Waited for error alert to be processed and dismissed
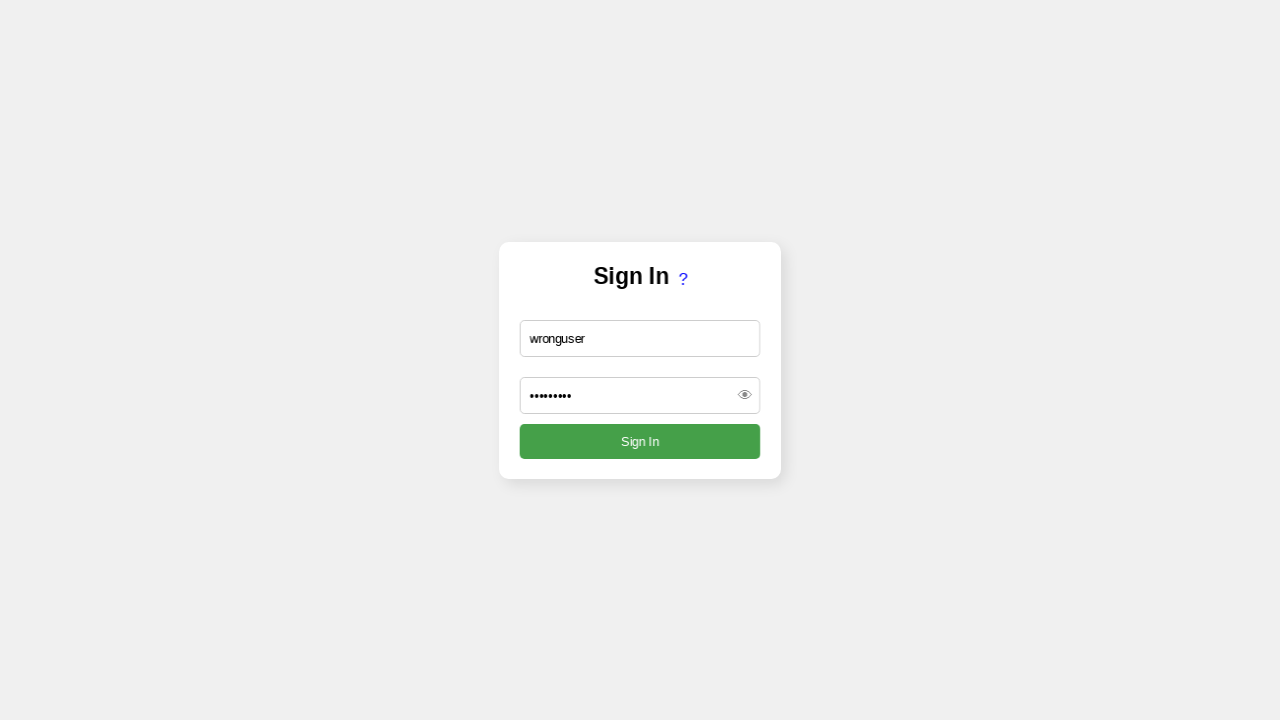

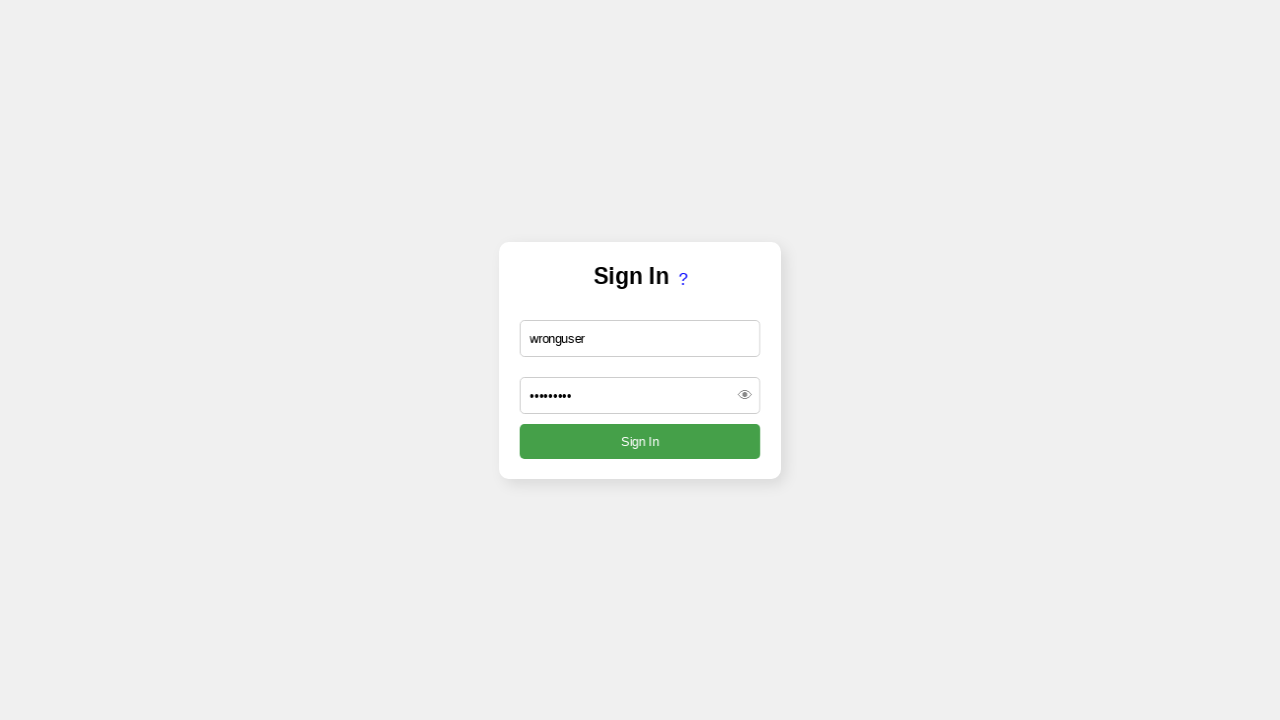